Tests laptop product details by clicking on Laptops category, selecting a laptop, and verifying product information is displayed.

Starting URL: https://www.demoblaze.com/

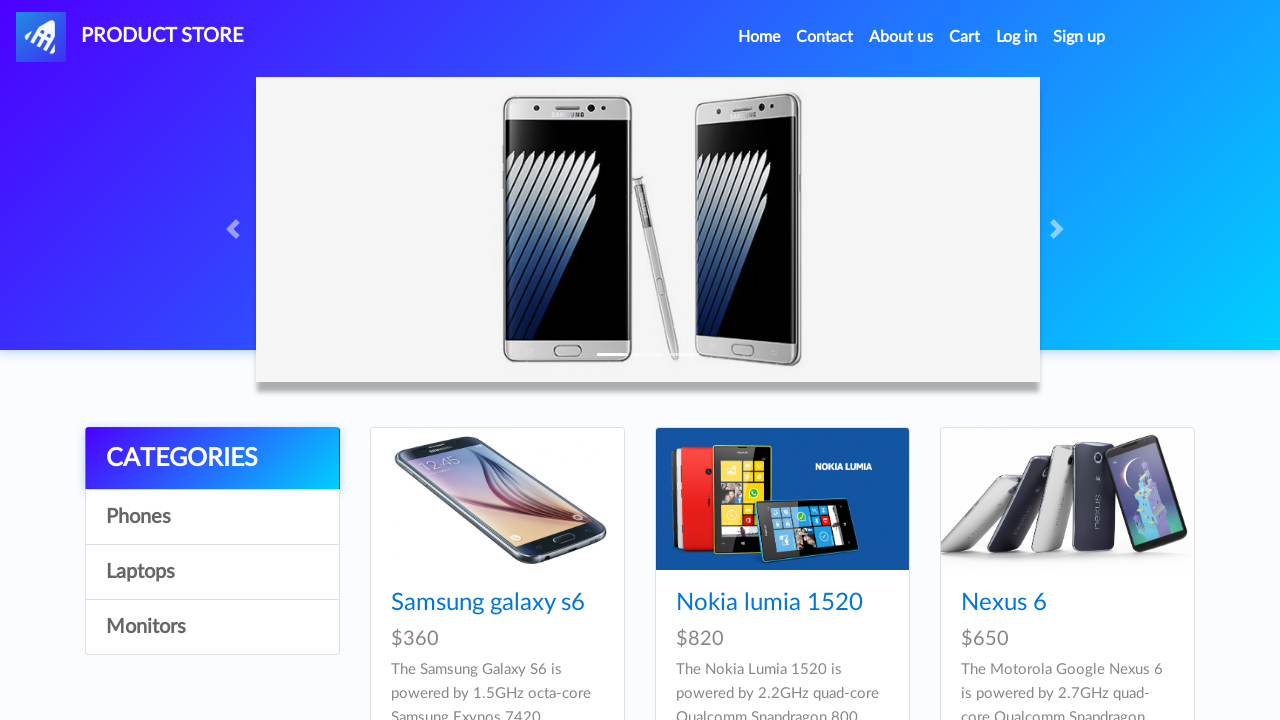

Clicked on Laptops category at (212, 572) on text=Laptops
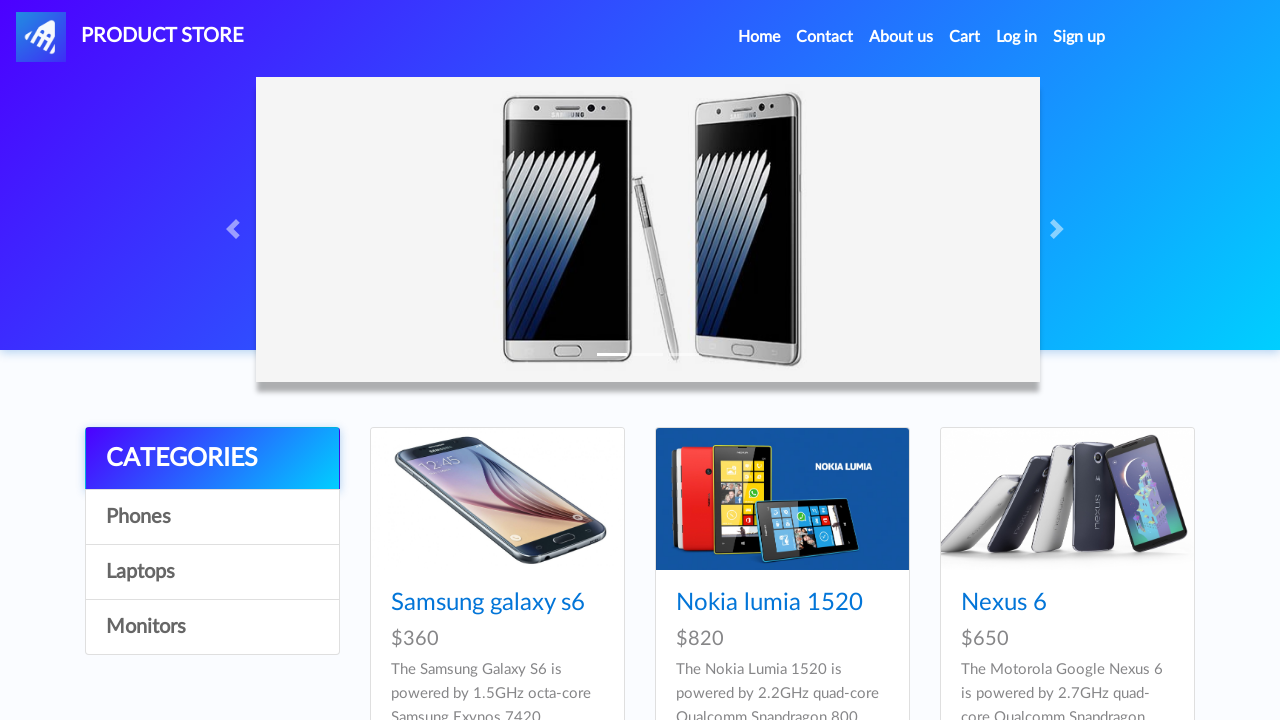

Waited 2000ms for Laptops category to load
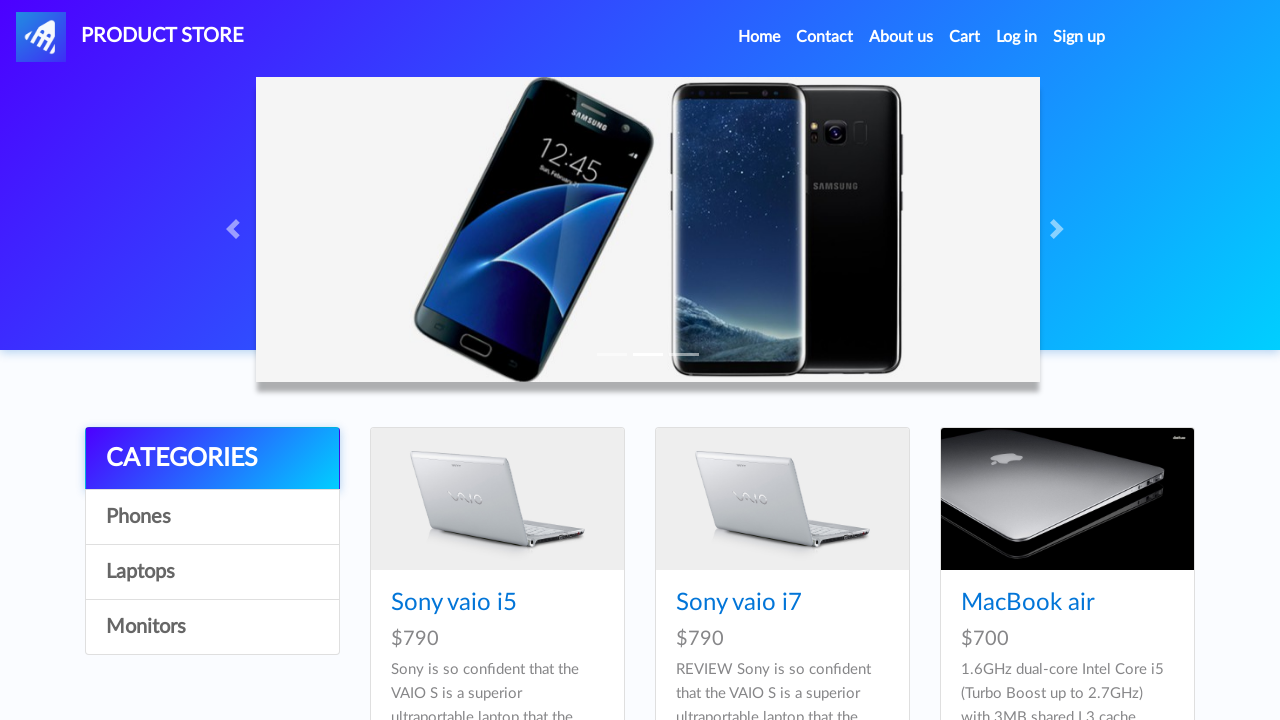

Laptop product cards loaded
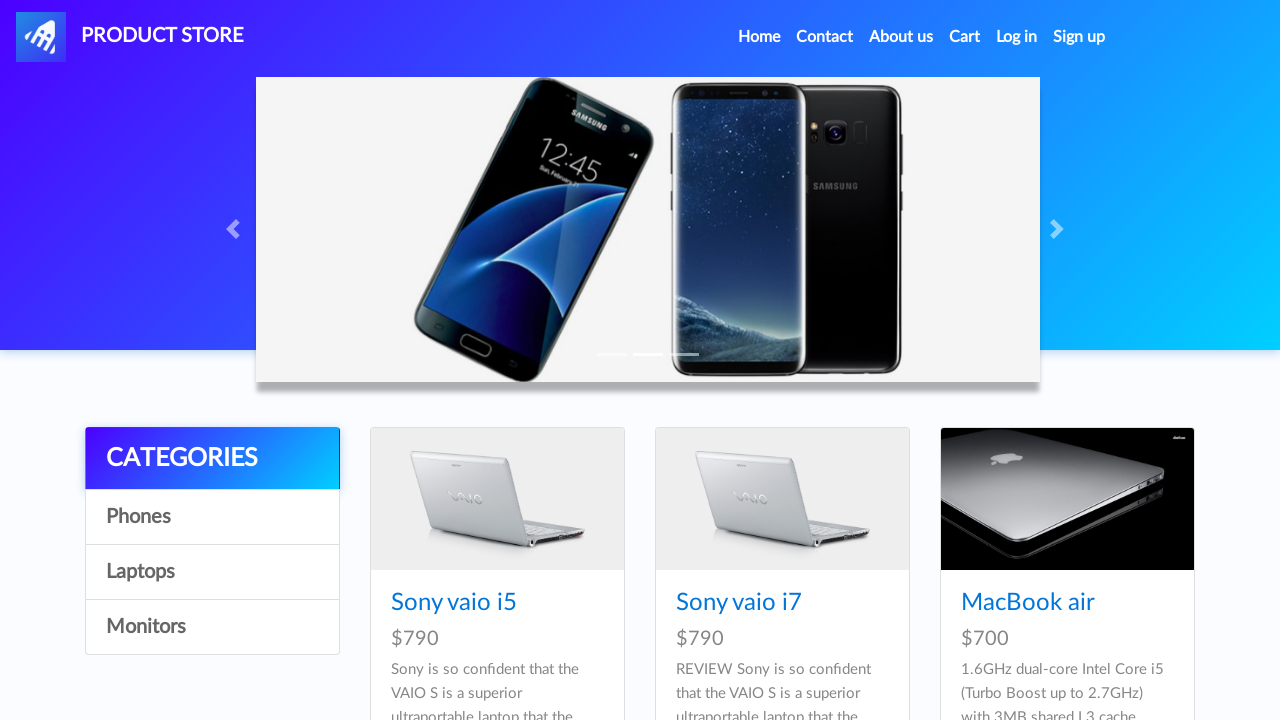

Clicked on first laptop product at (454, 603) on .card-title a >> nth=0
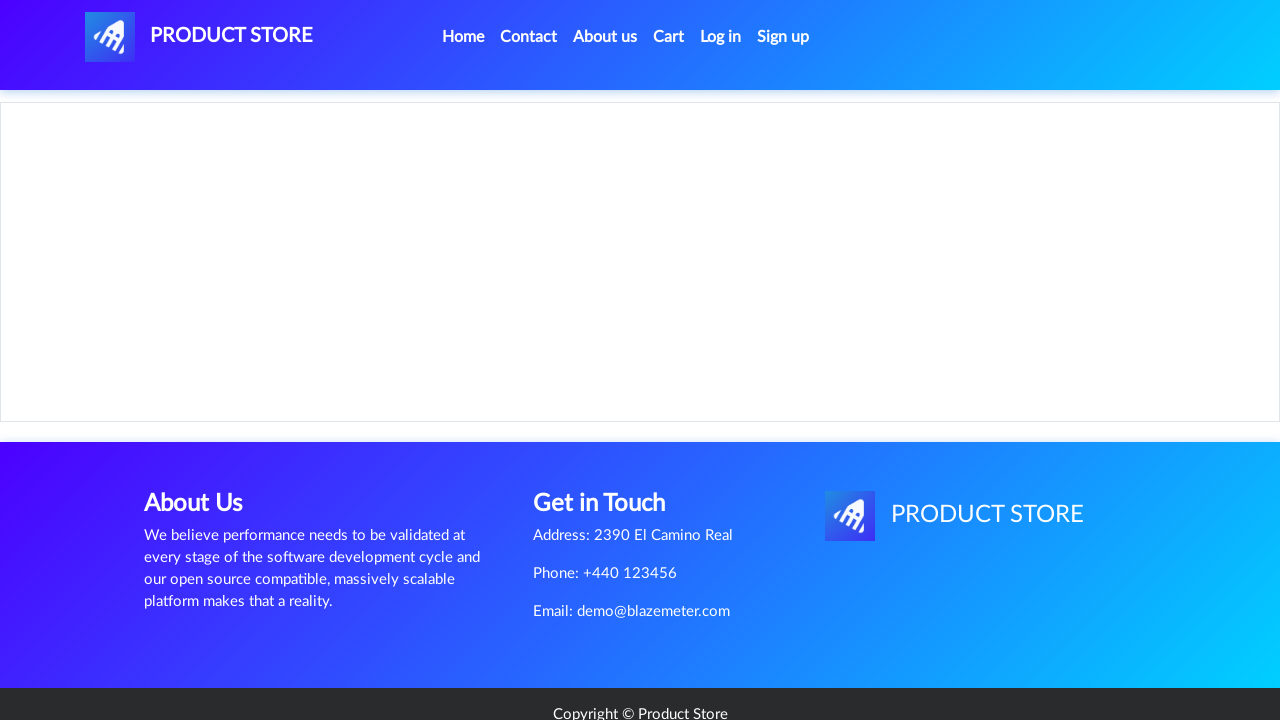

Waited 2000ms for product details page to load
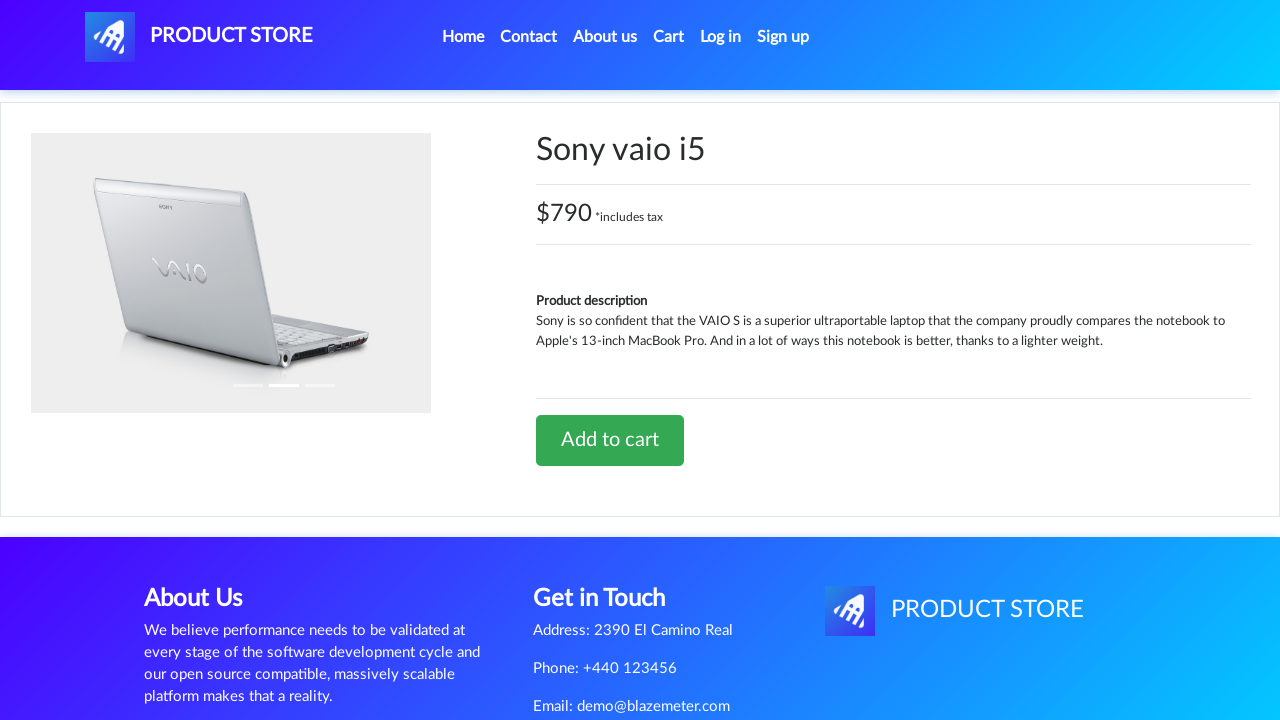

Product name element is visible
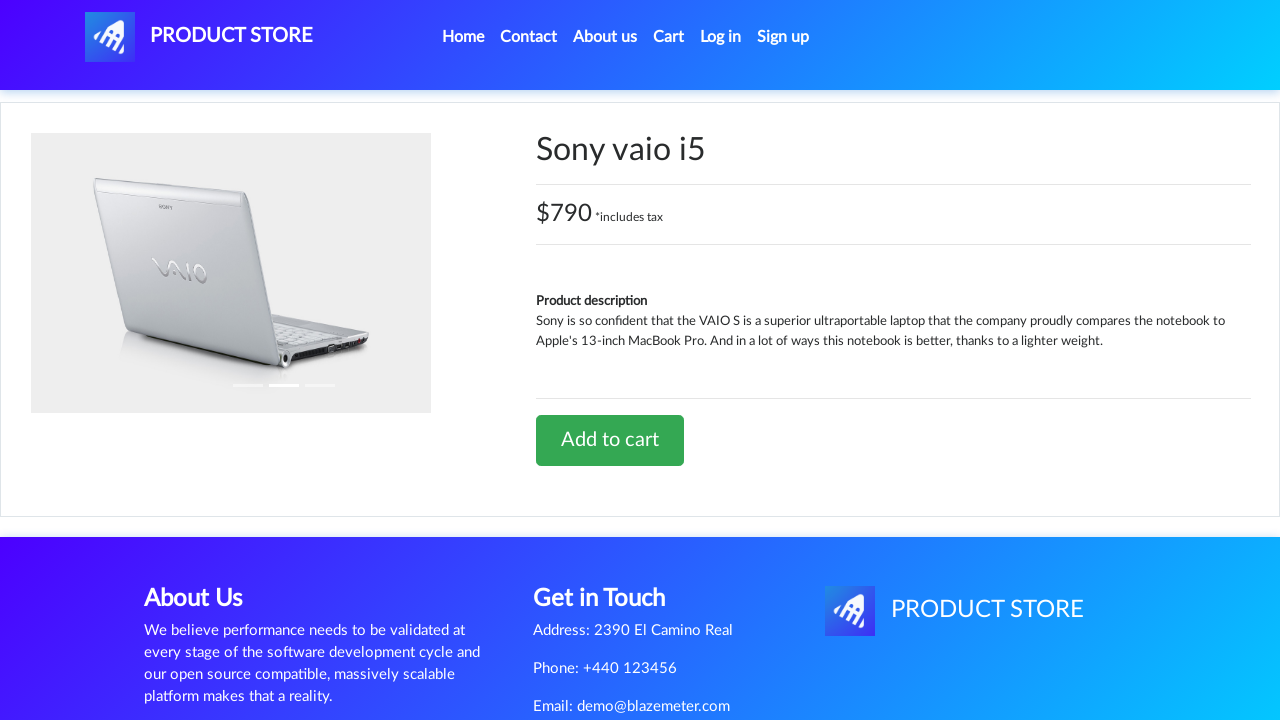

Product price container is visible
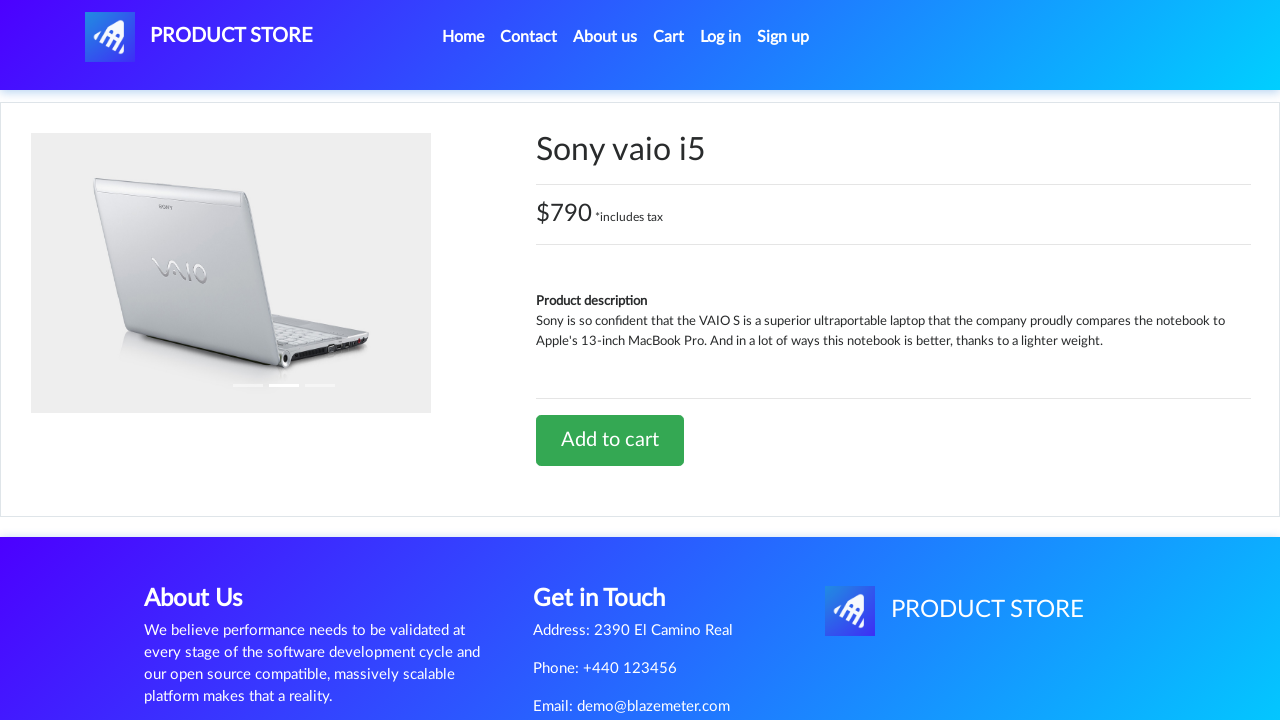

Product description is visible
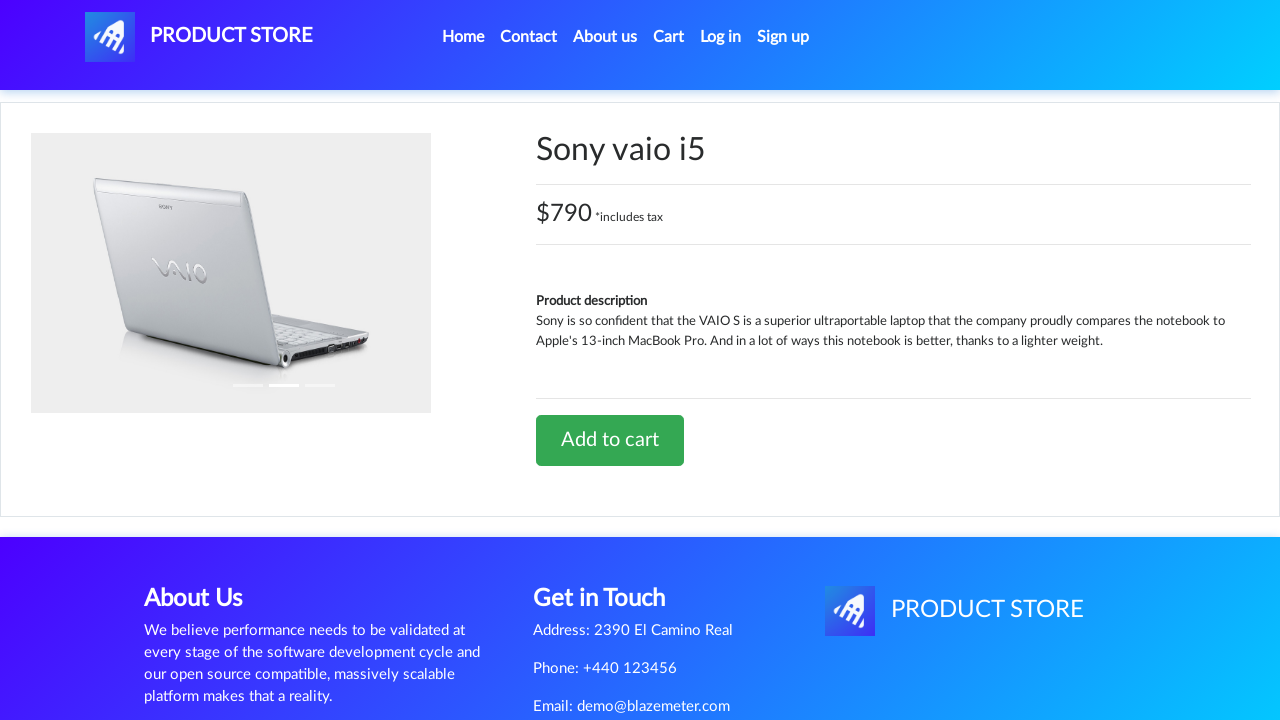

Add to cart button is visible
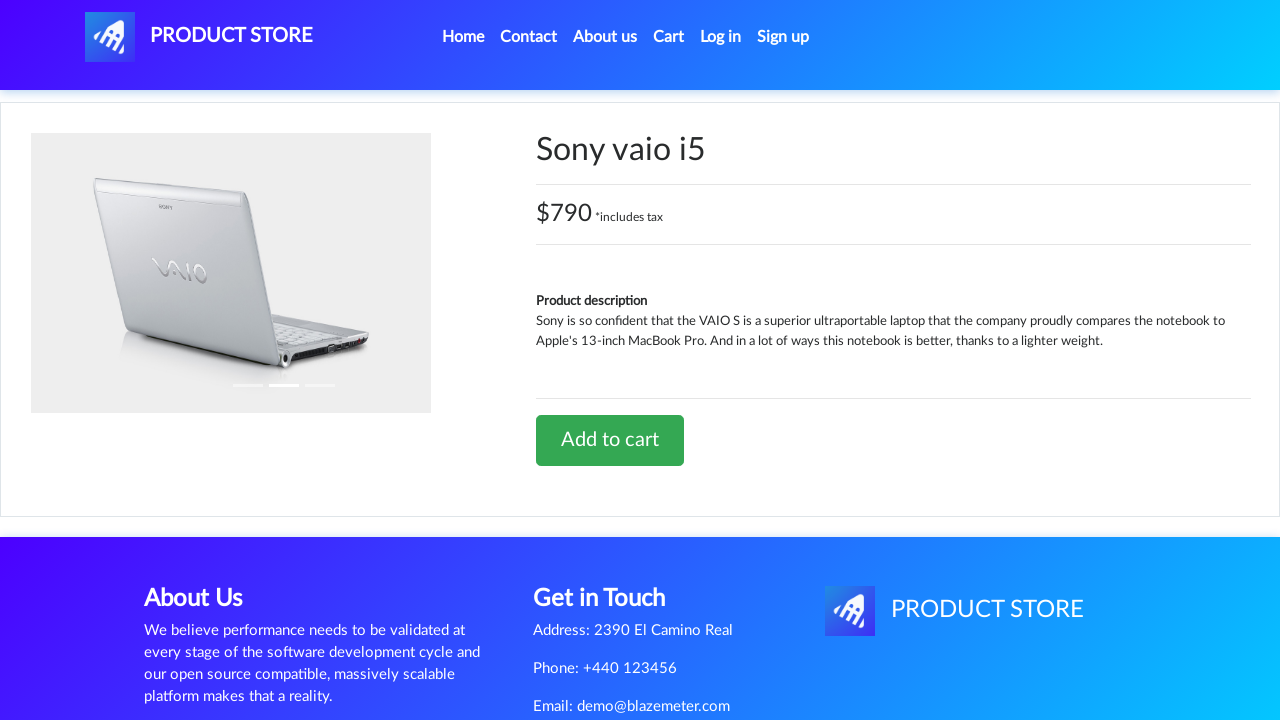

Navigated back to homepage
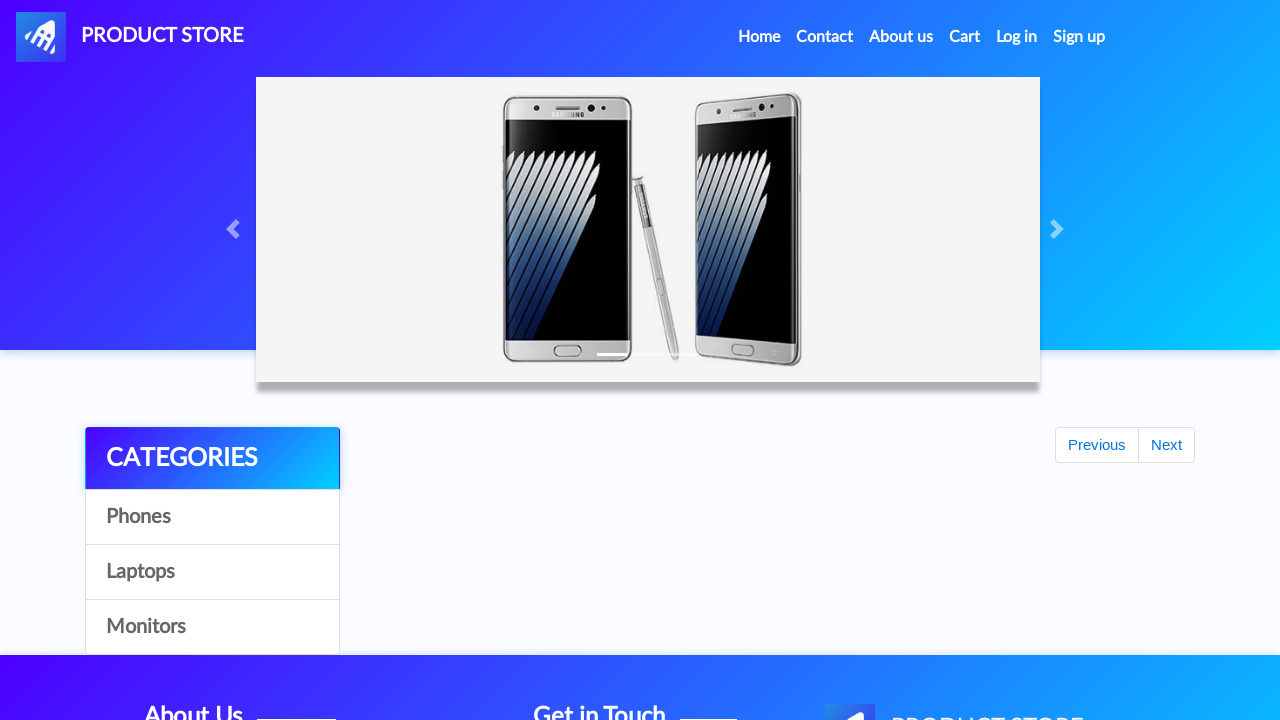

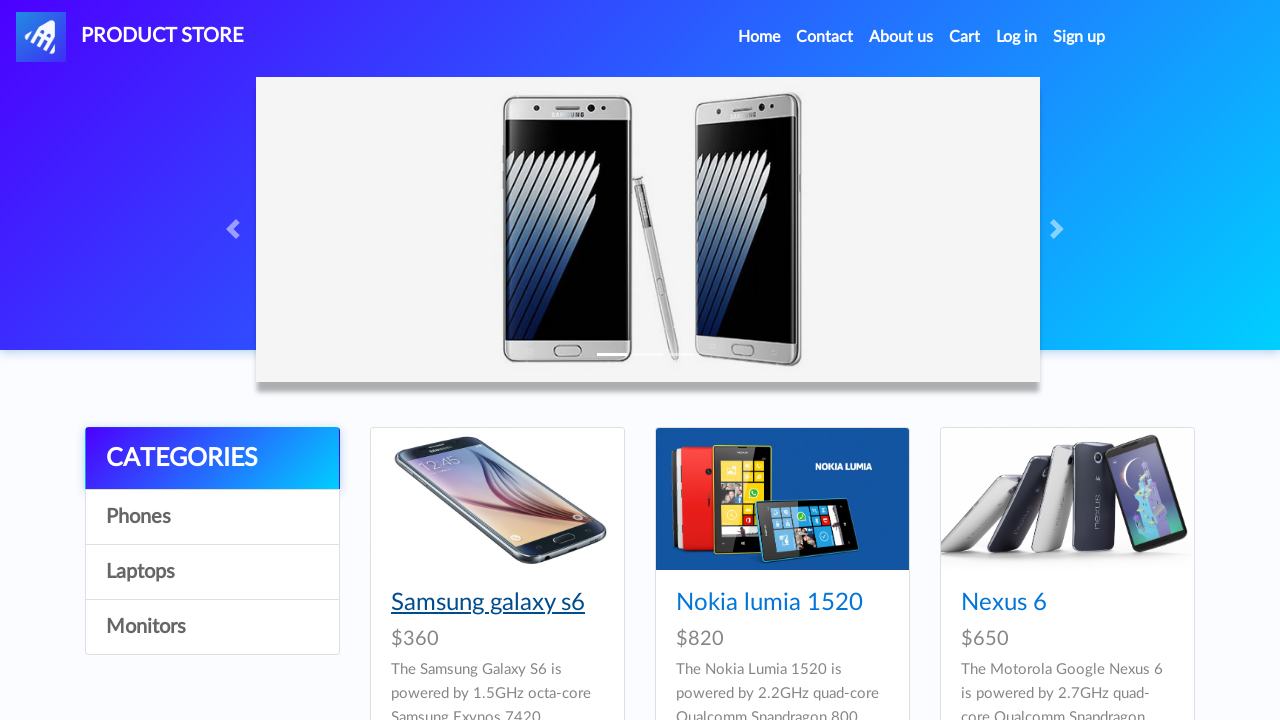